Tests new tab functionality by clicking an "Open Tab" link and verifying the new tab URL

Starting URL: https://www.letskodeit.com/practice

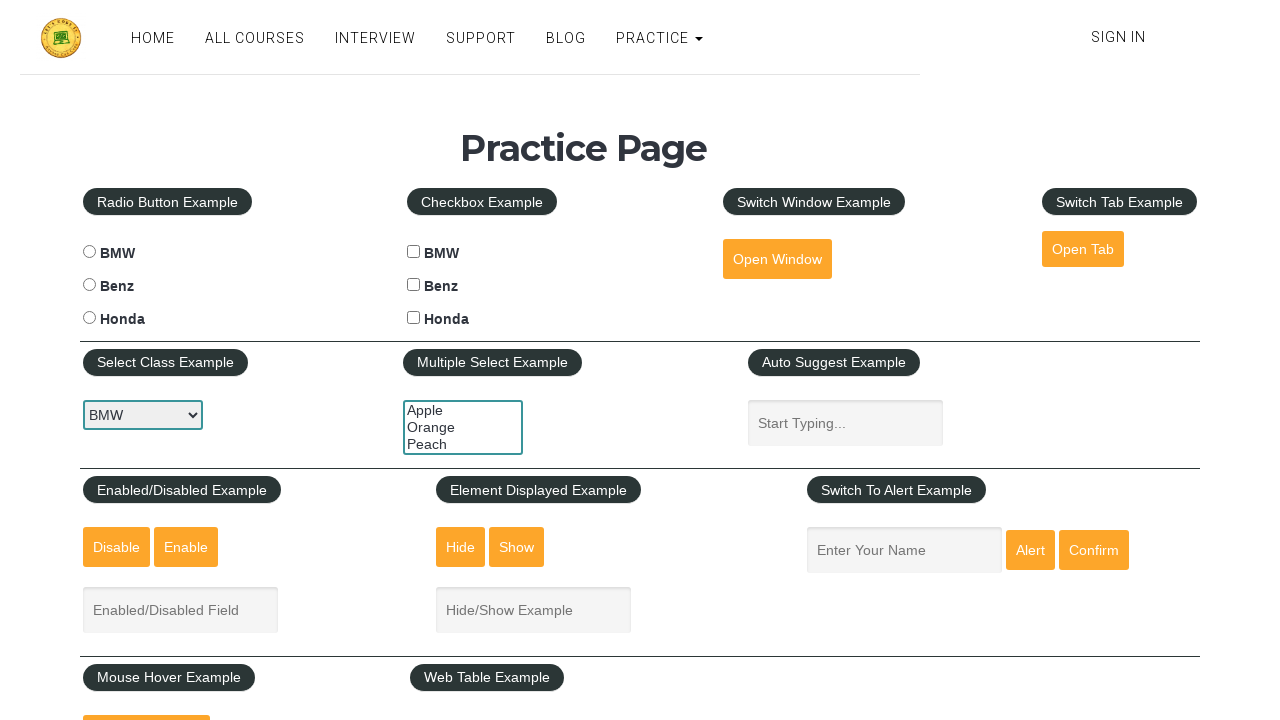

Navigated to practice page
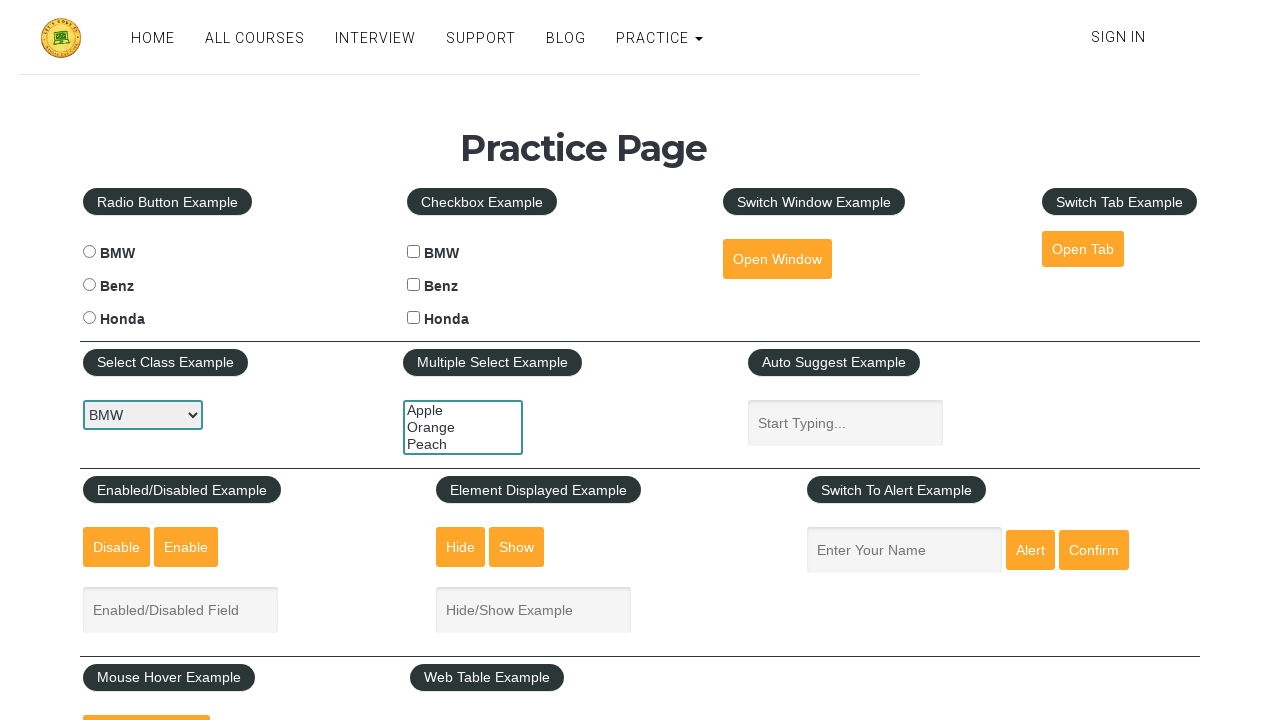

Clicked 'Open Tab' link and new tab opened at (1083, 249) on #opentab
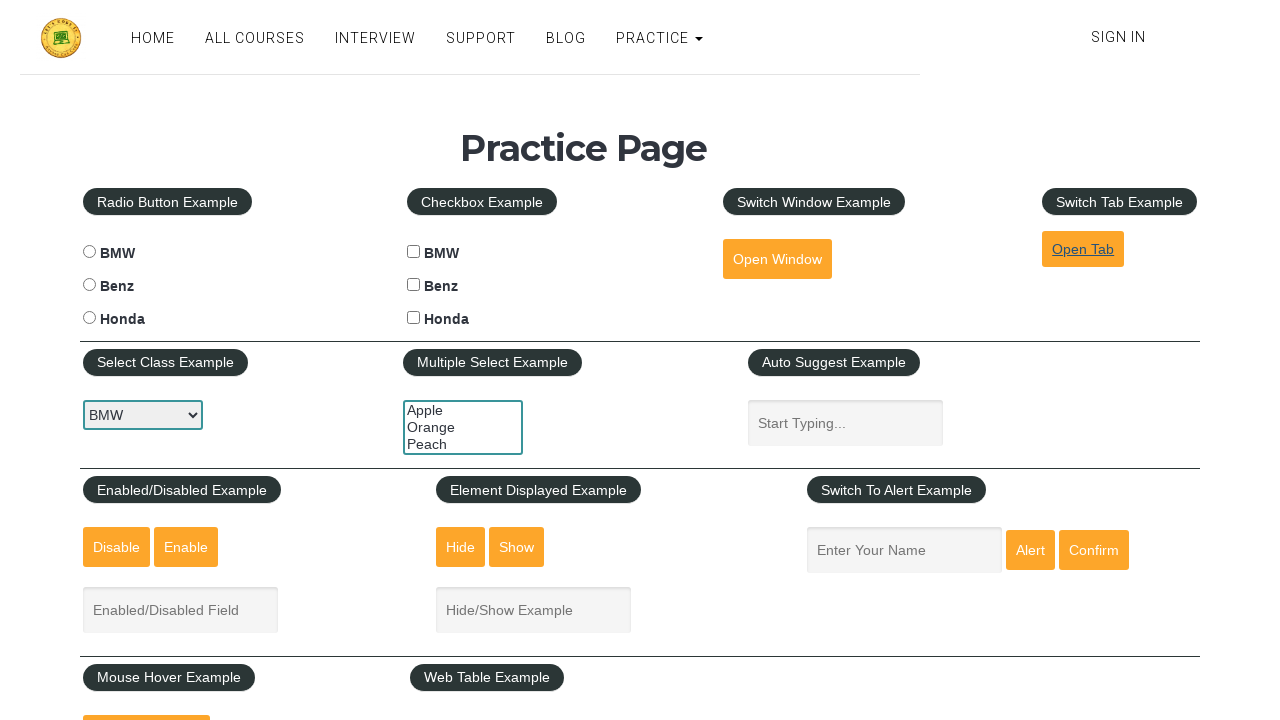

Captured new popup/tab reference
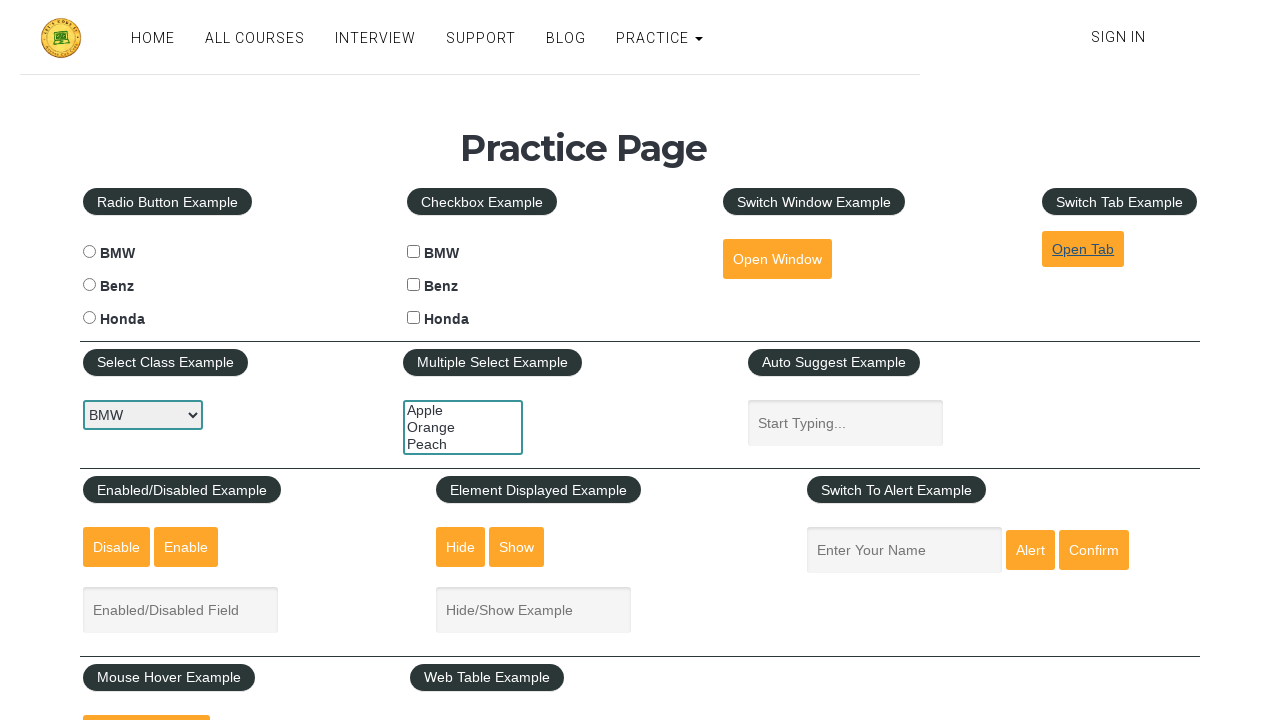

Verified new tab URL is https://www.letskodeit.com/courses
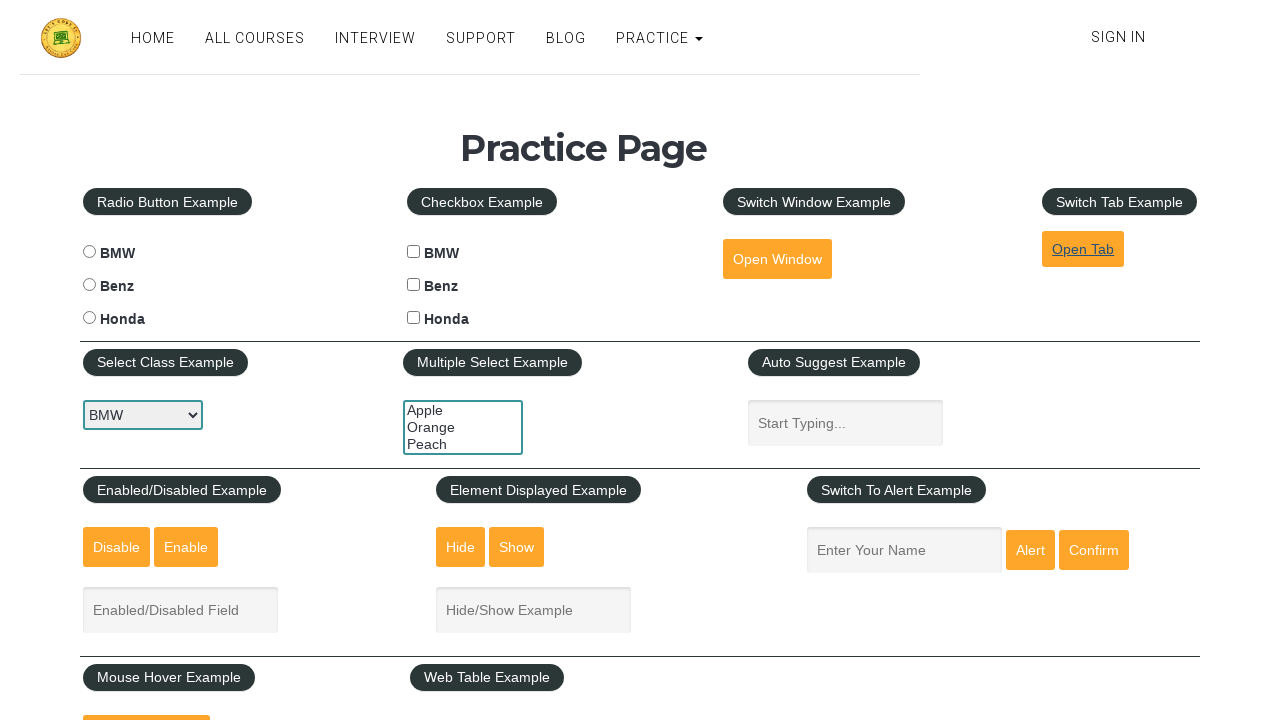

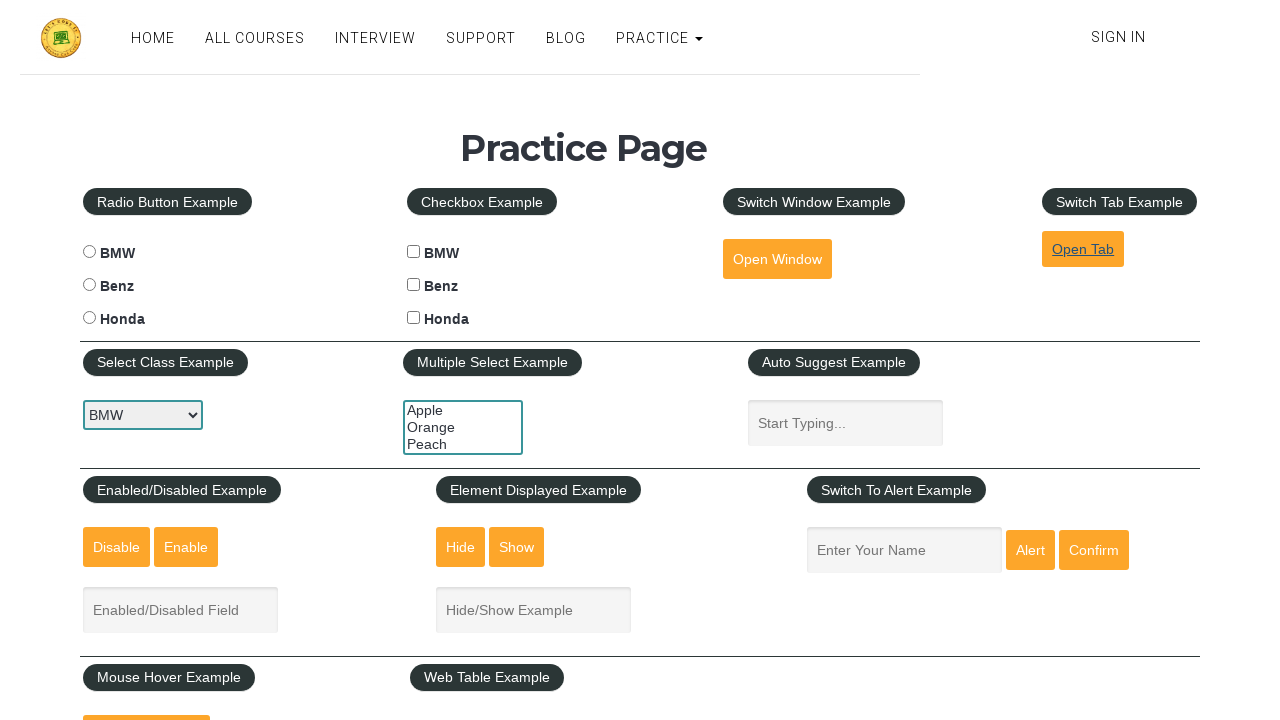